Tests marking individual todo items as complete by checking their checkboxes

Starting URL: https://demo.playwright.dev/todomvc

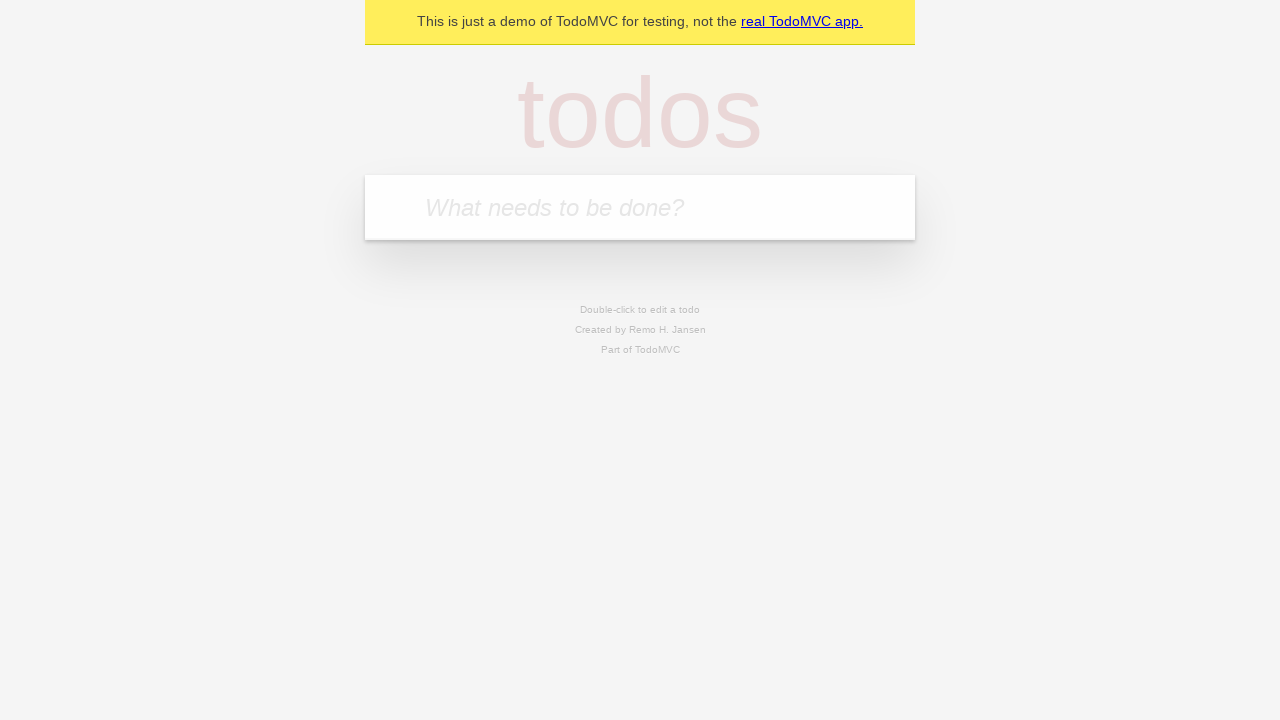

Located the todo input field
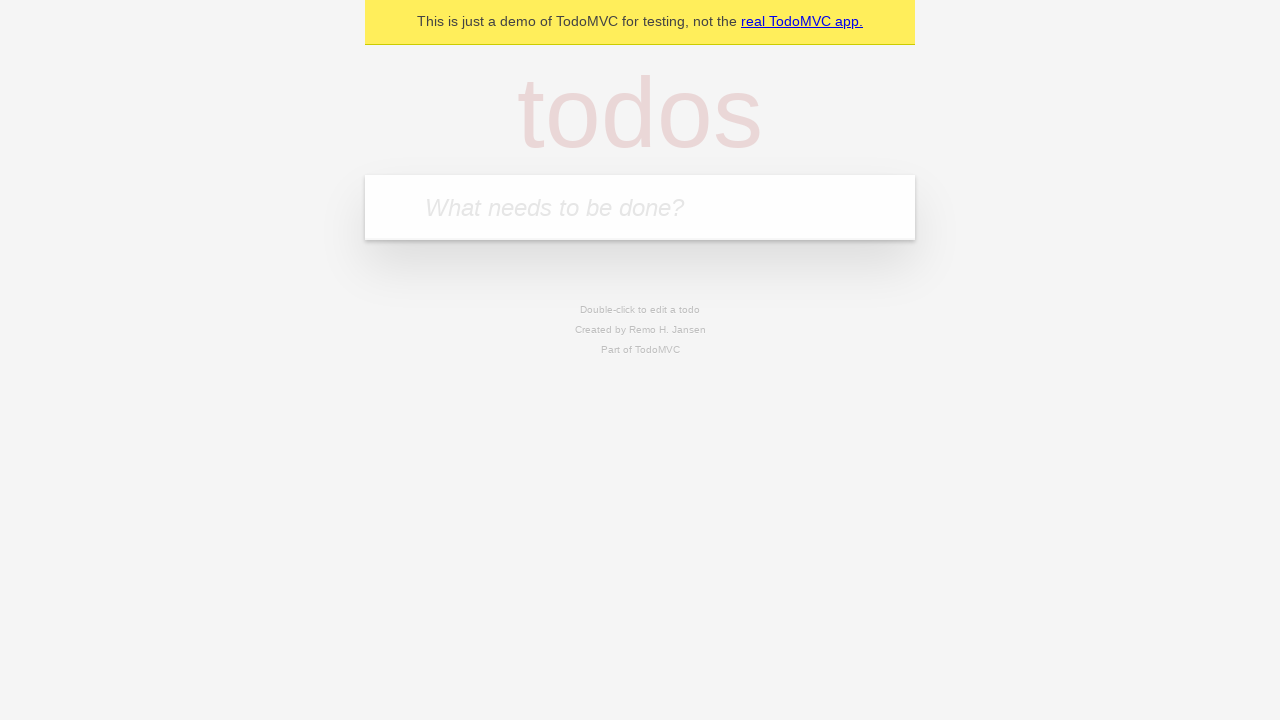

Filled todo input with 'buy some cheese' on internal:attr=[placeholder="What needs to be done?"i]
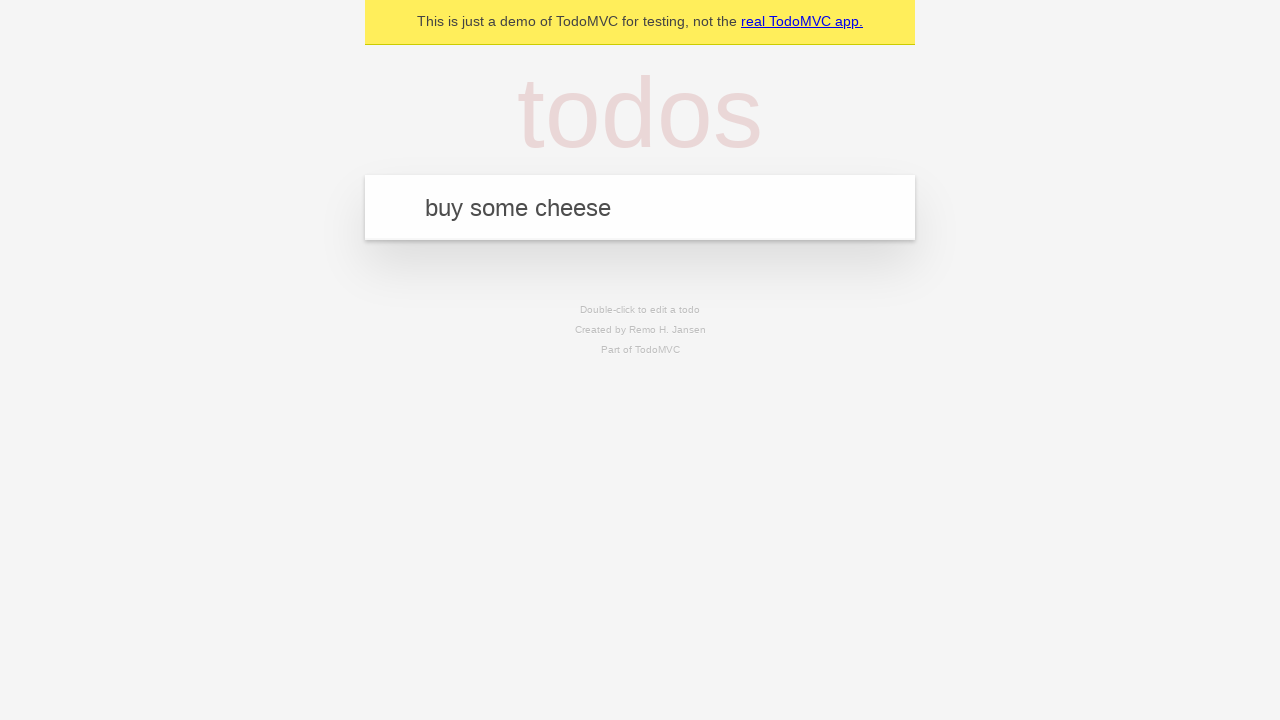

Pressed Enter to create first todo item on internal:attr=[placeholder="What needs to be done?"i]
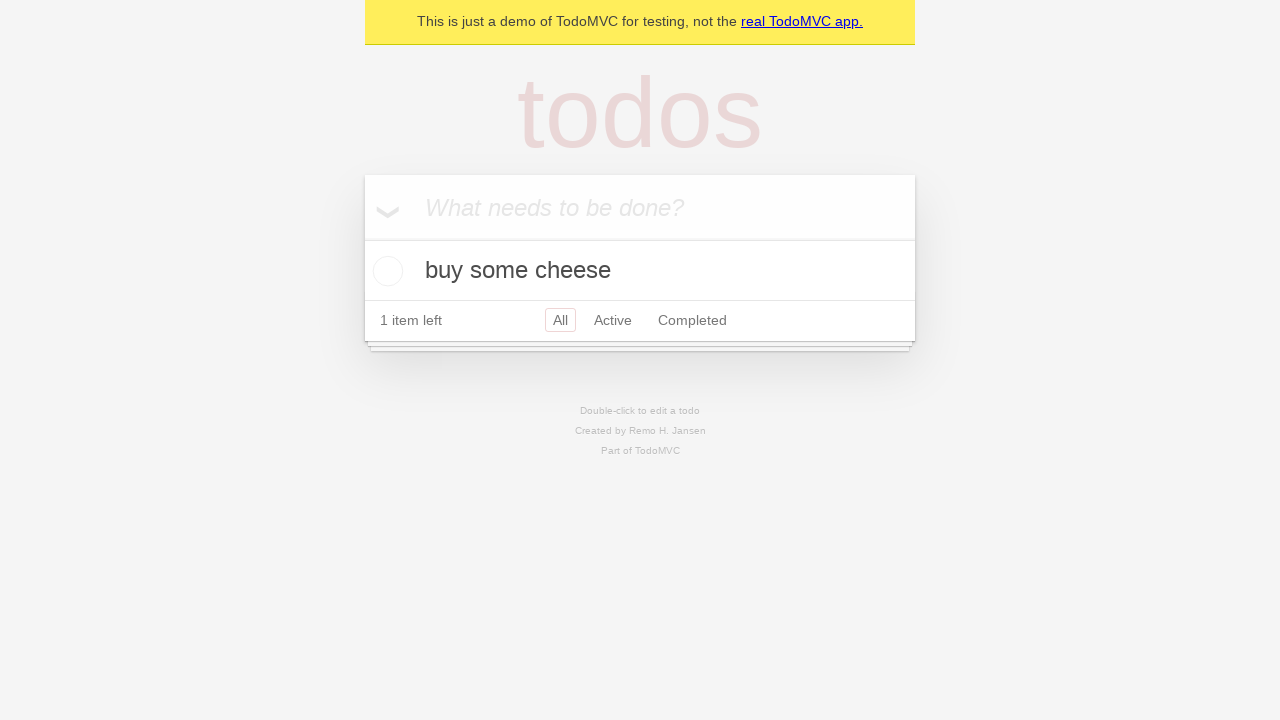

Filled todo input with 'feed the cat' on internal:attr=[placeholder="What needs to be done?"i]
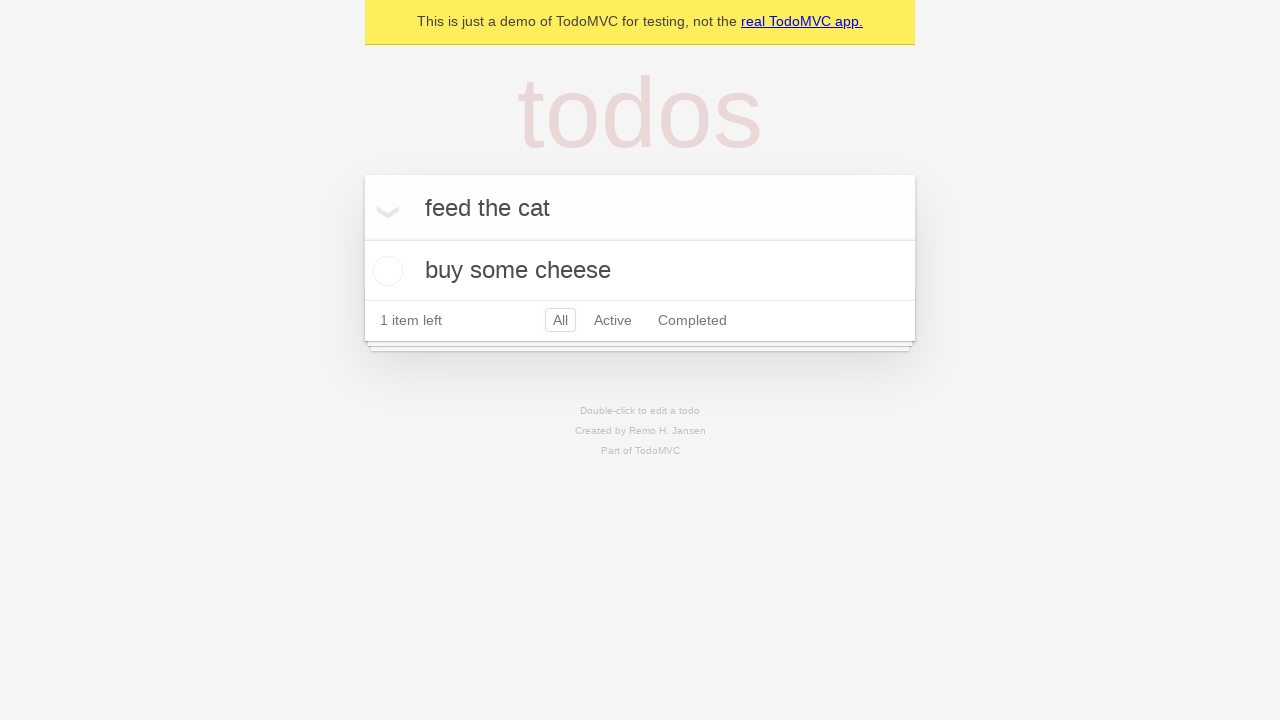

Pressed Enter to create second todo item on internal:attr=[placeholder="What needs to be done?"i]
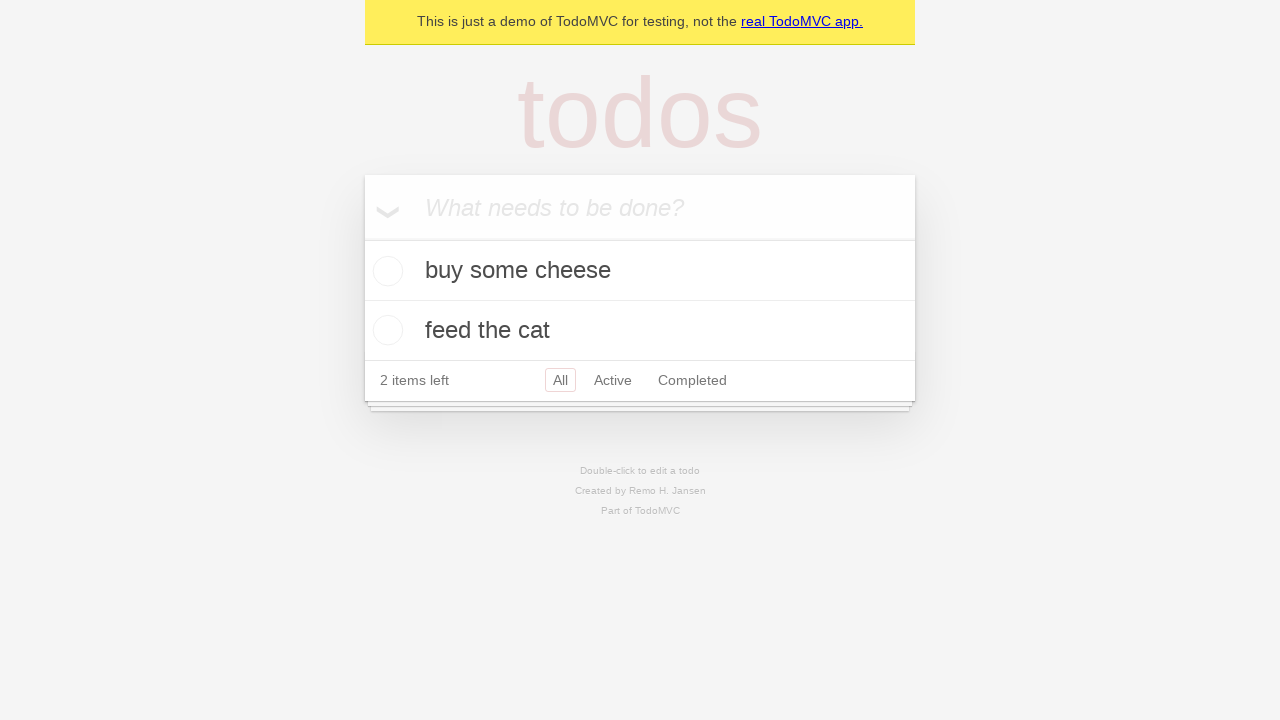

Waited for two todo items to be created
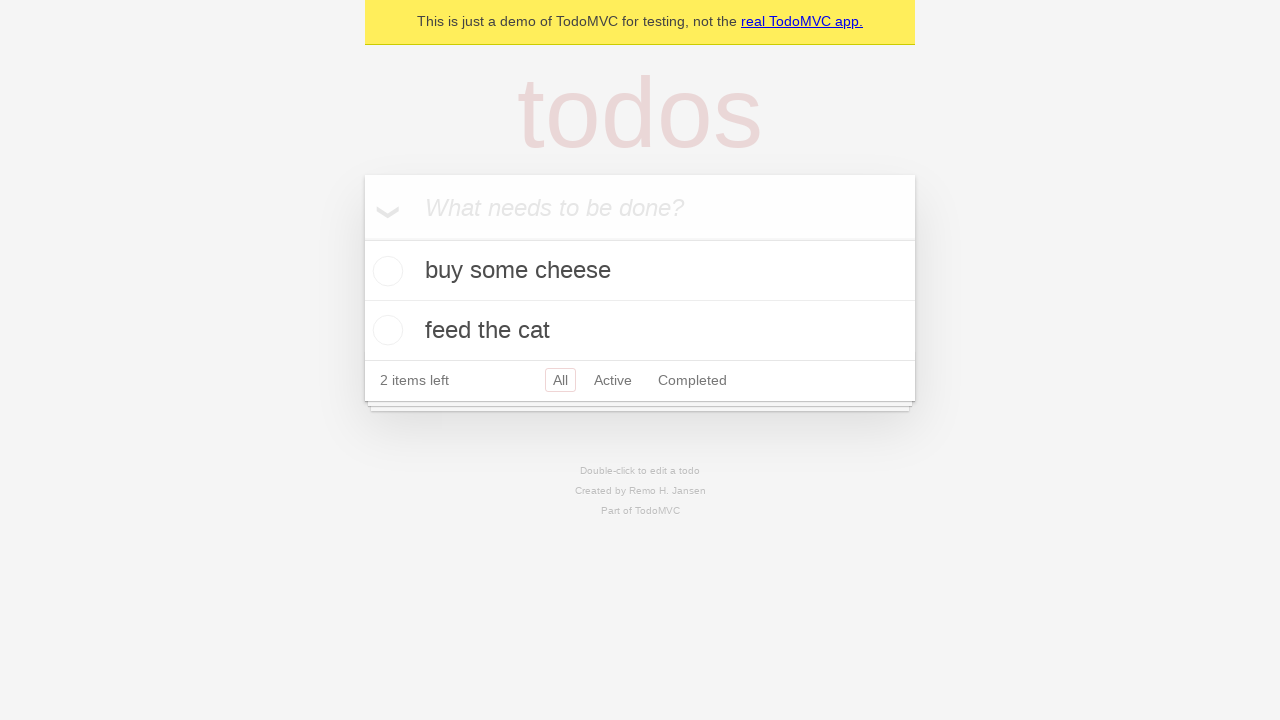

Located first todo item
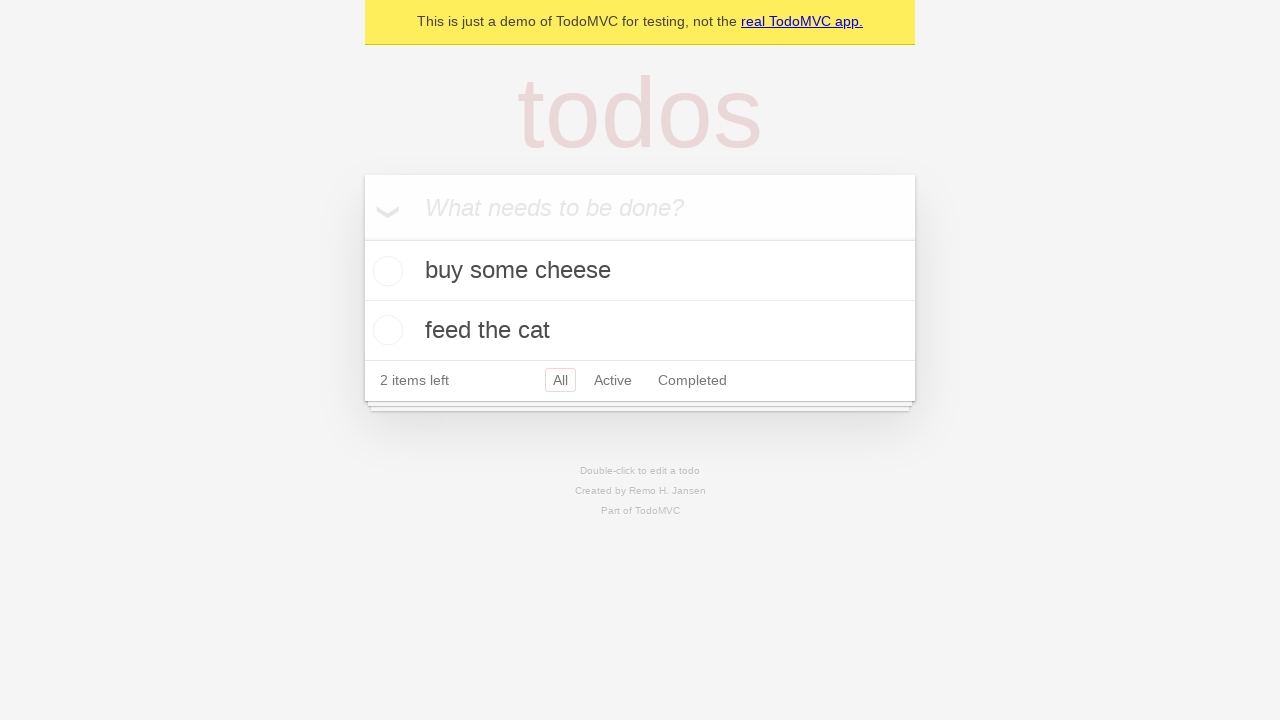

Checked the checkbox for first todo item 'buy some cheese' at (385, 271) on internal:testid=[data-testid="todo-item"s] >> nth=0 >> internal:role=checkbox
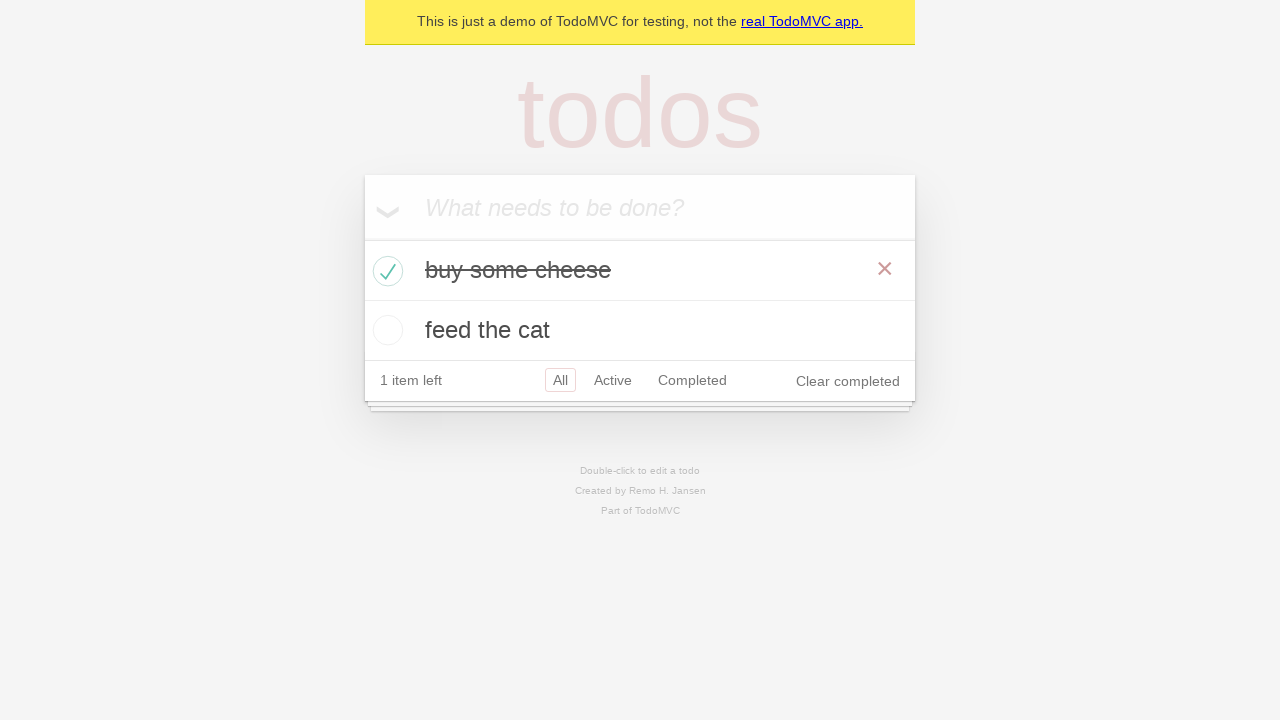

Located second todo item
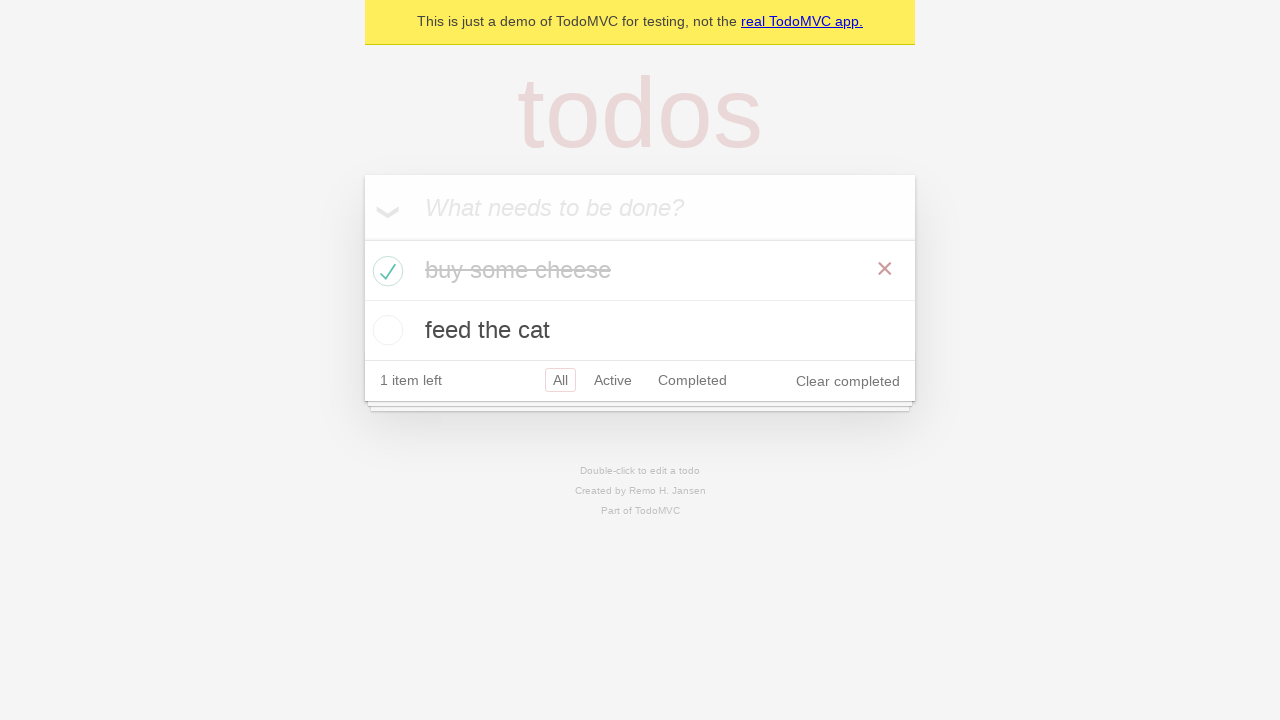

Checked the checkbox for second todo item 'feed the cat' at (385, 330) on internal:testid=[data-testid="todo-item"s] >> nth=1 >> internal:role=checkbox
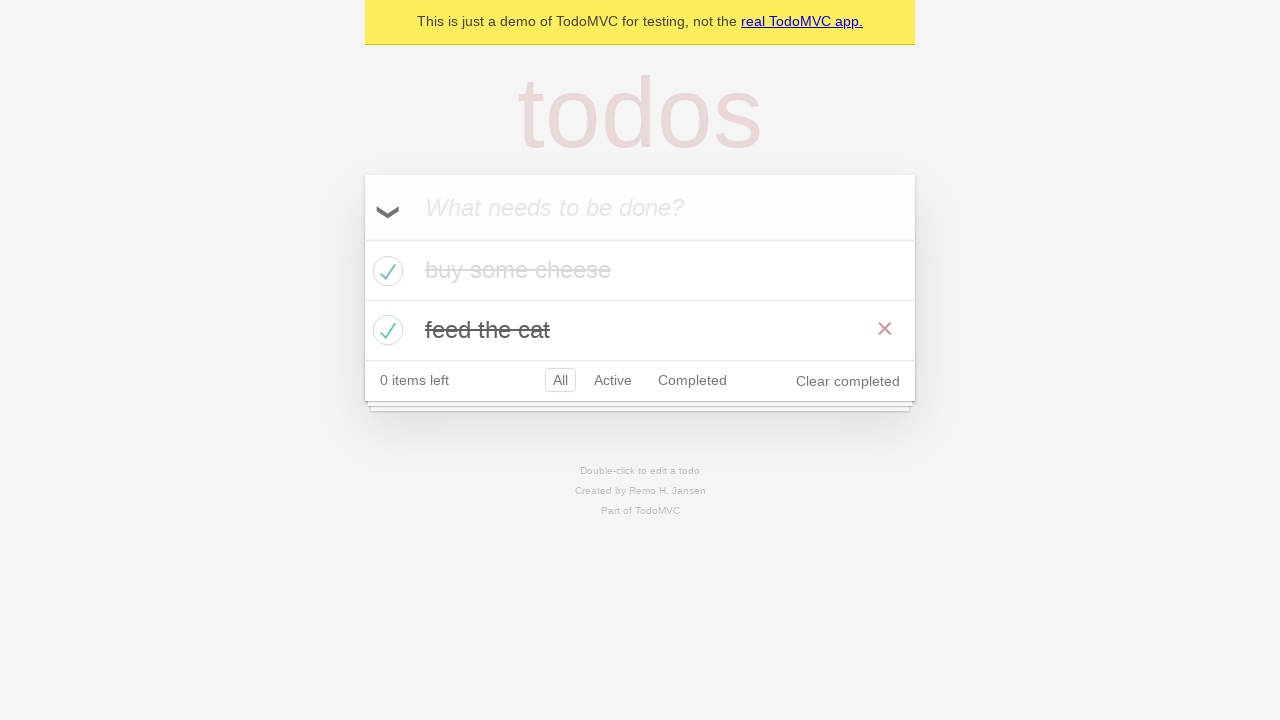

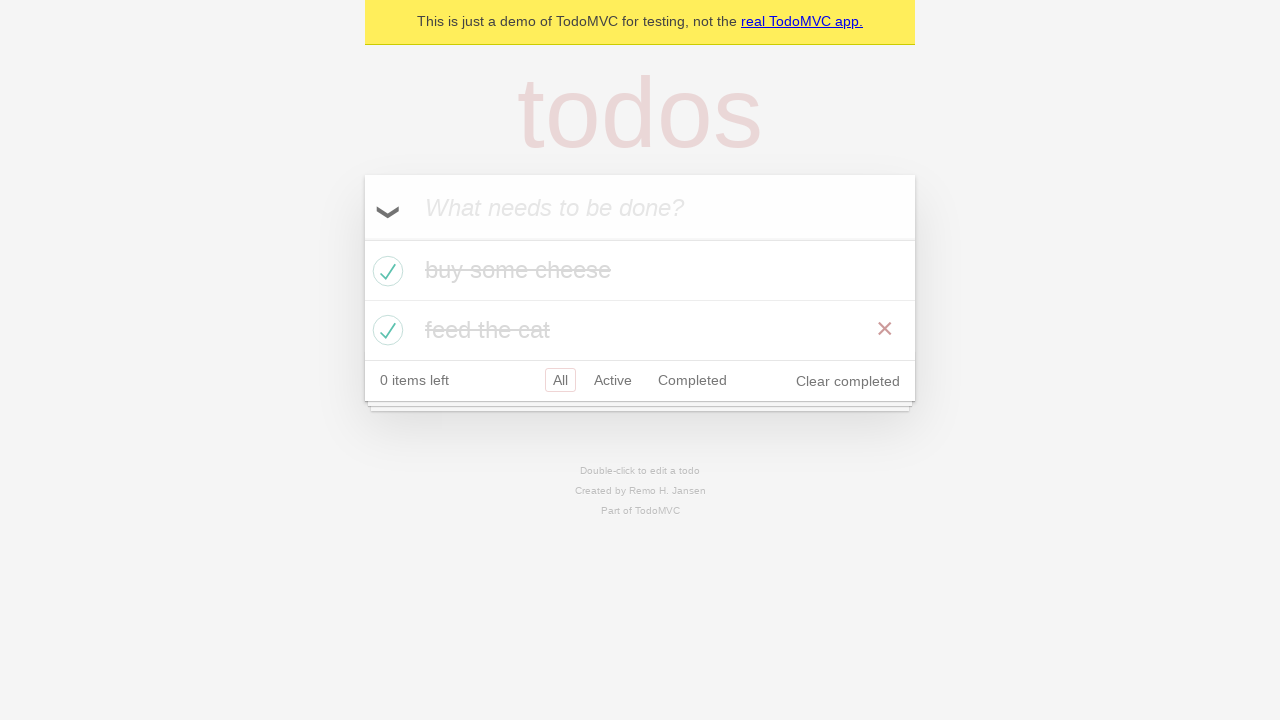